Tests radio button functionality by selecting the "Yes" radio button and then the "Impressive" radio button.

Starting URL: https://demoqa.com/radio-button

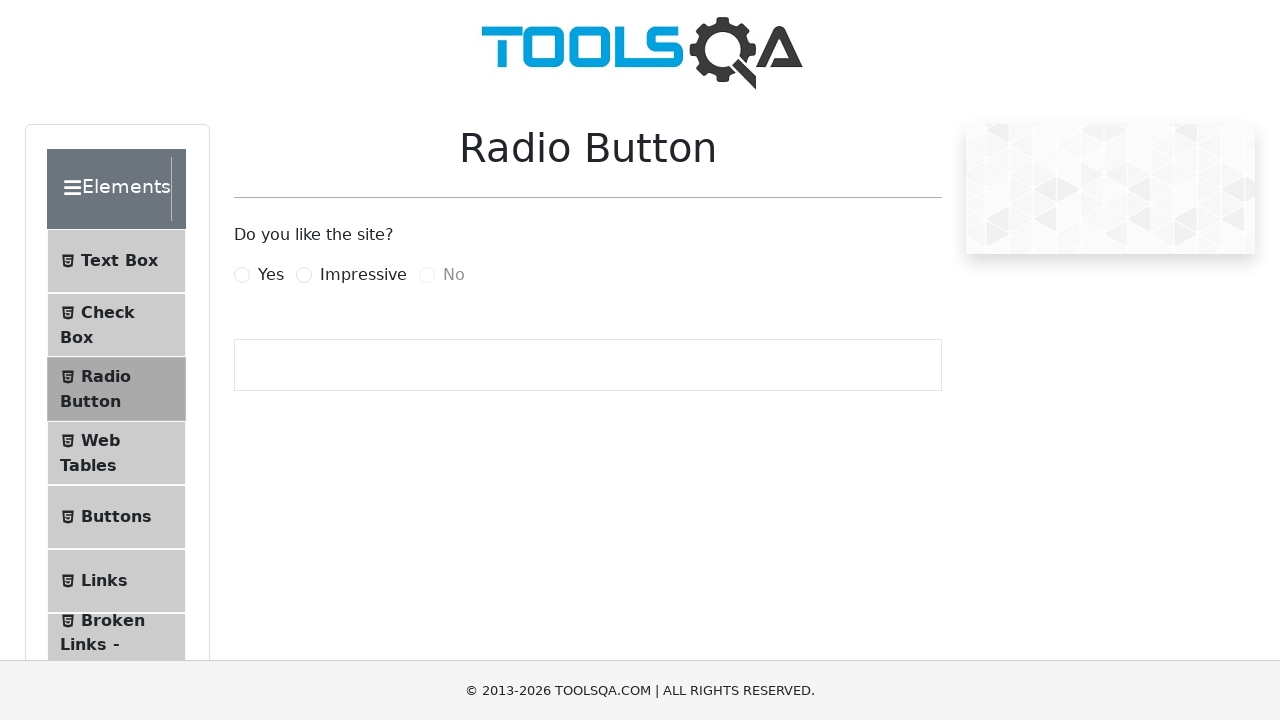

Clicked the 'Yes' radio button at (271, 275) on label[for='yesRadio']
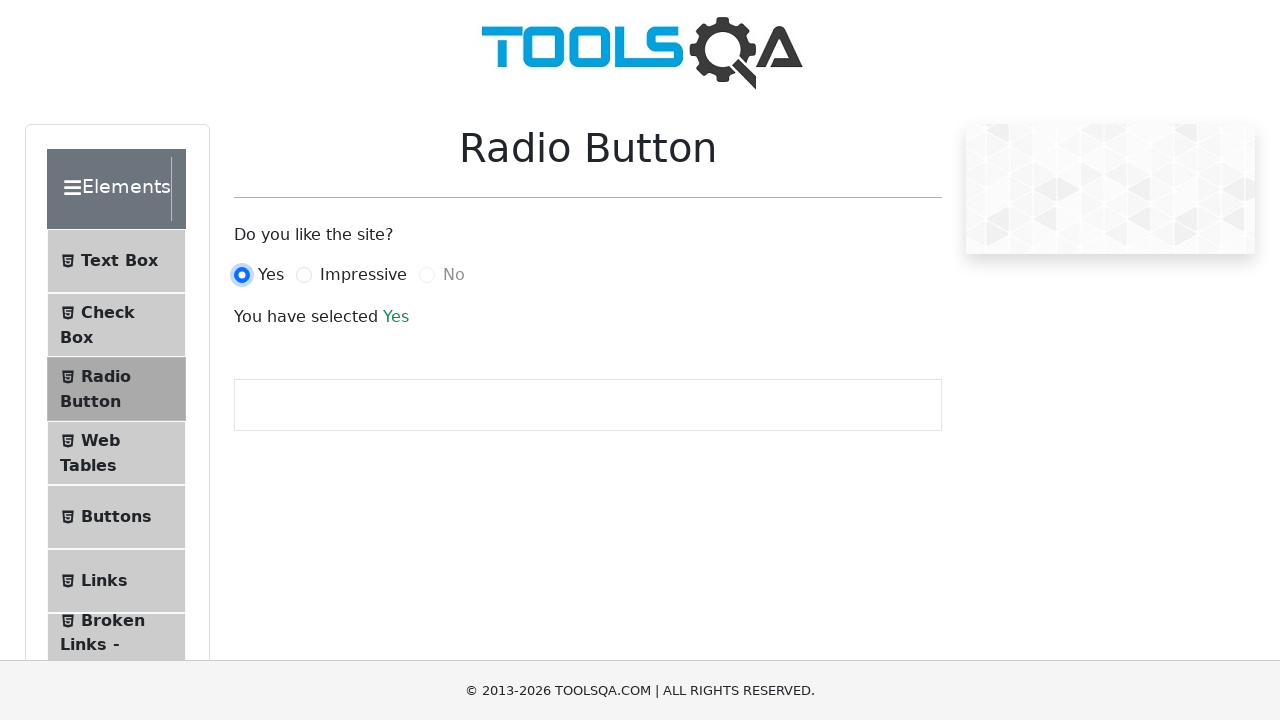

Clicked the 'Impressive' radio button at (363, 275) on label[for='impressiveRadio']
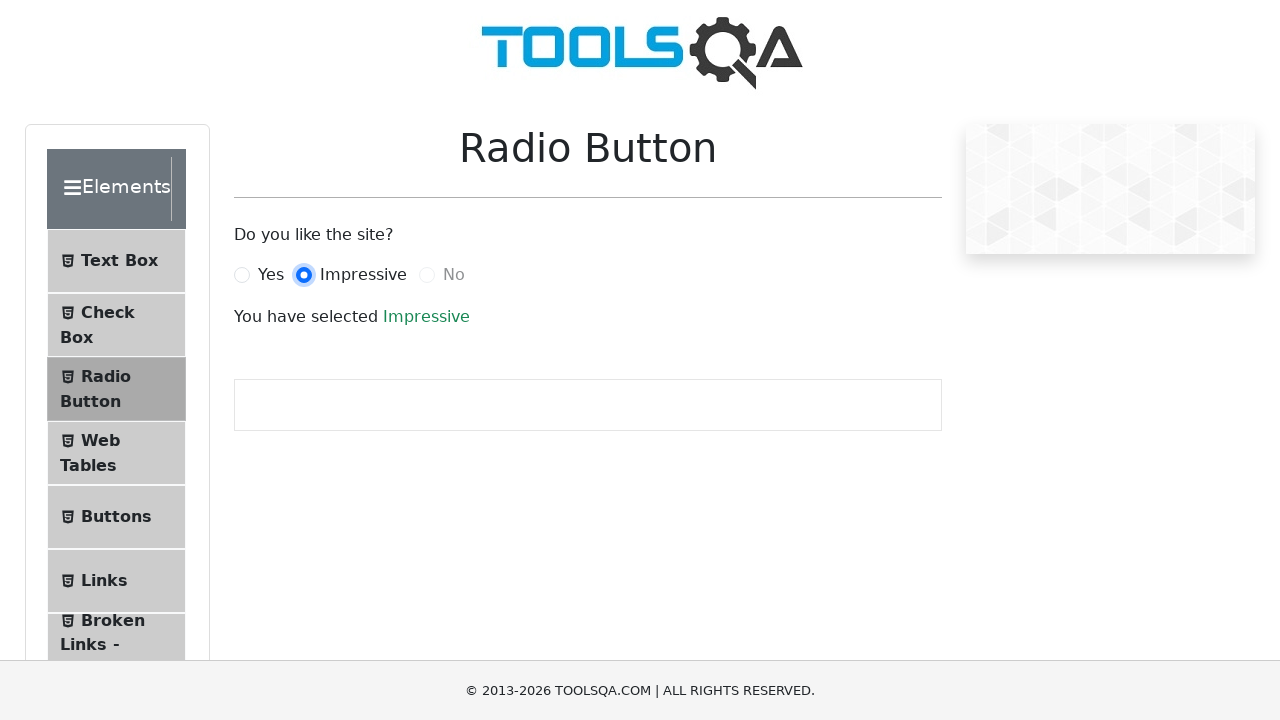

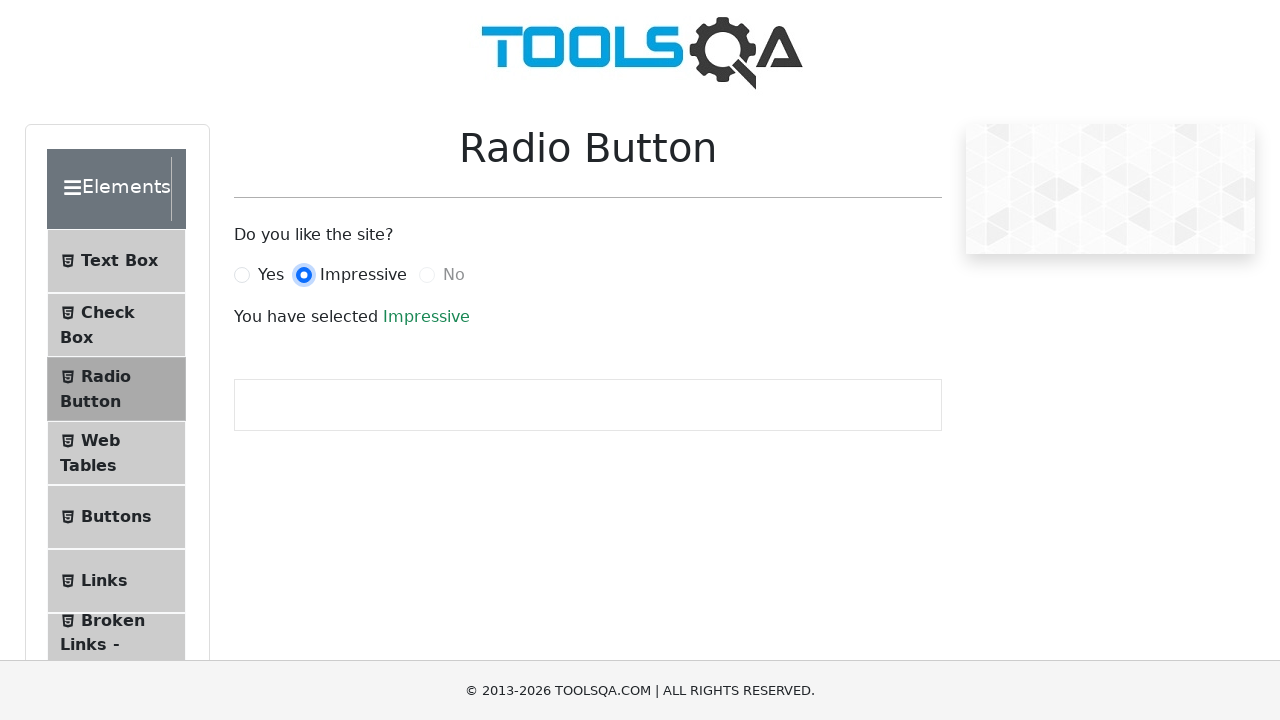